Tests stopwatch functionality by starting the timer, adding multiple laps, stopping, and resetting the stopwatch

Starting URL: https://sarrailhadaptive.github.io/stopwatch-typescript/

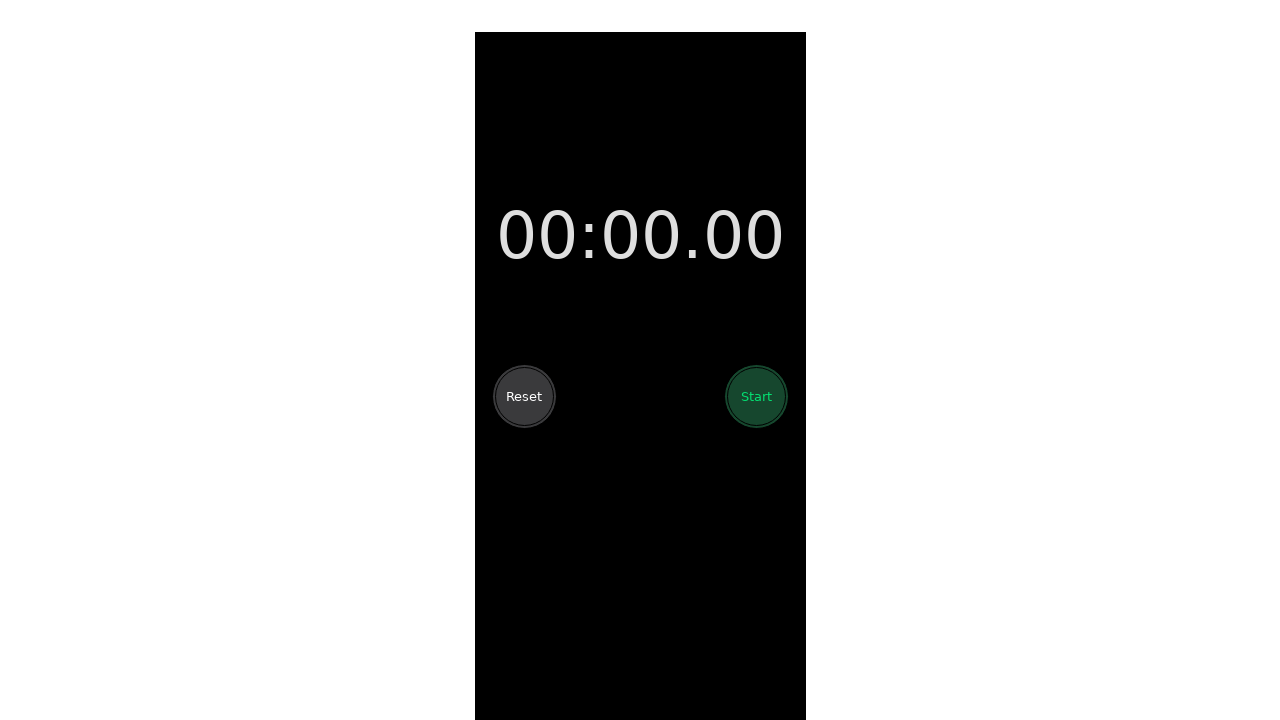

Clicked start button to begin stopwatch at (756, 396) on button.stopwatch-button-start
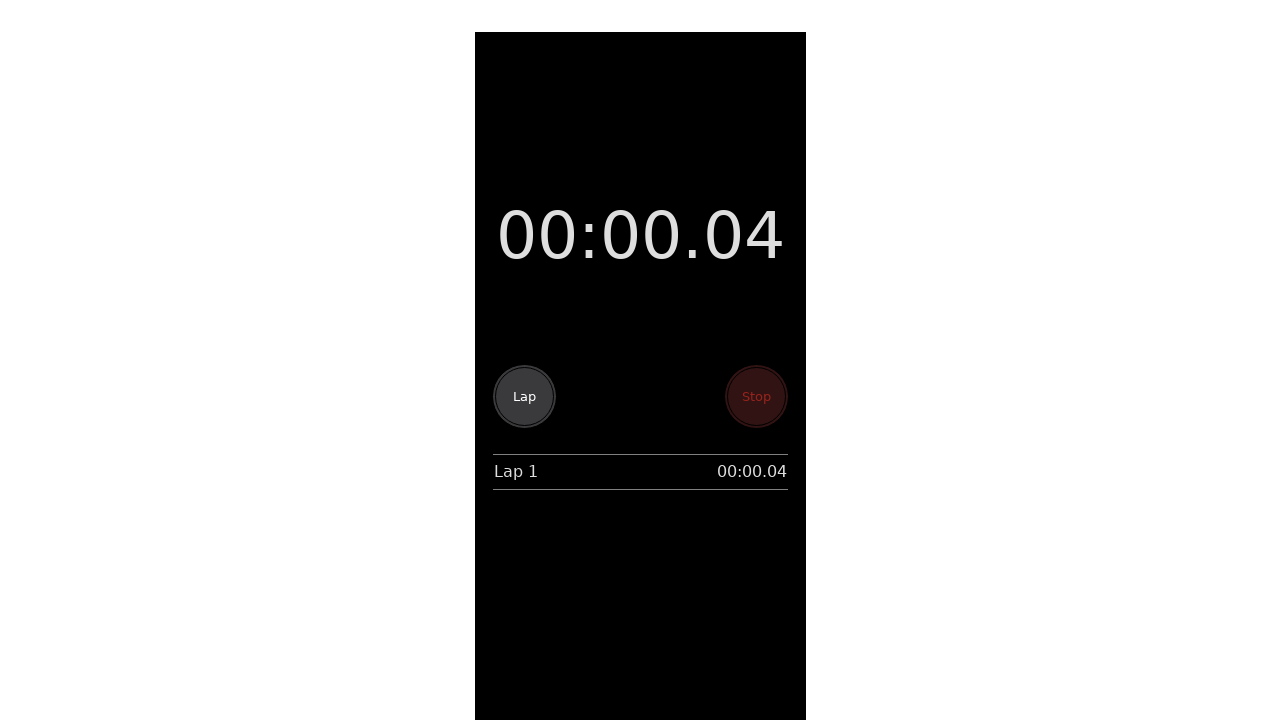

Added first lap at (524, 396) on button.stopwatch-button-lap
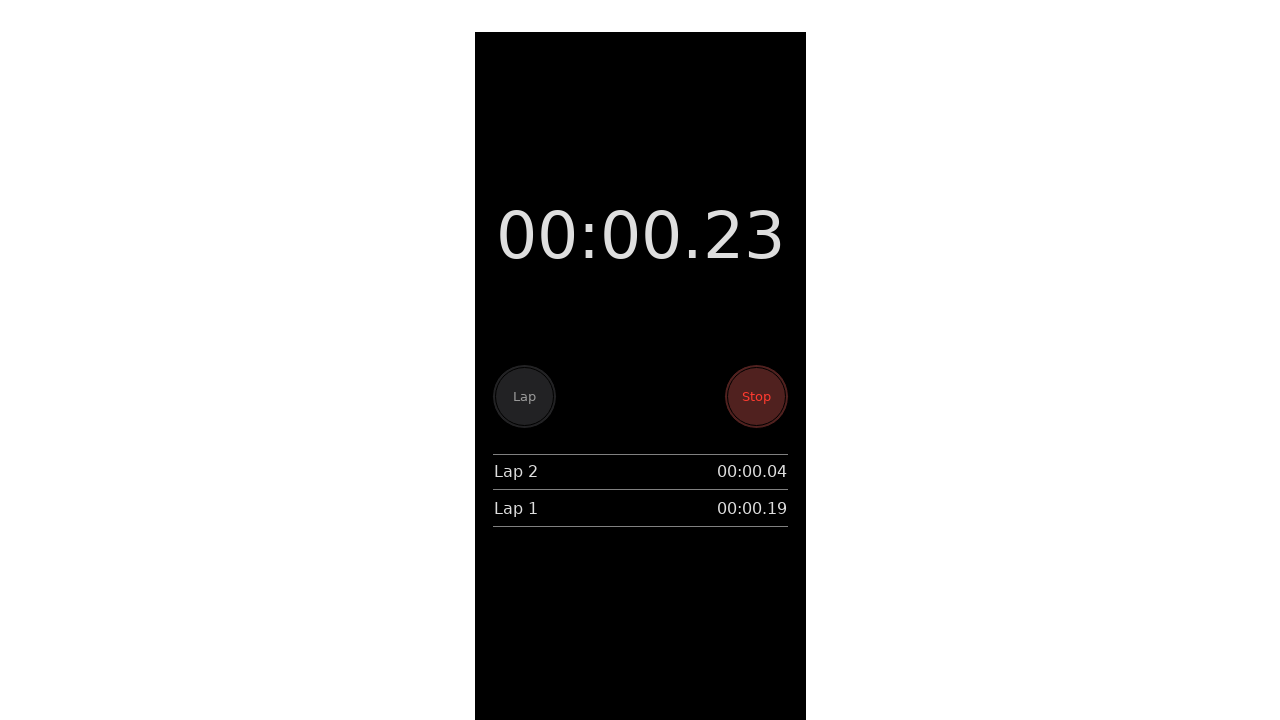

Added second lap at (524, 396) on button.stopwatch-button-lap
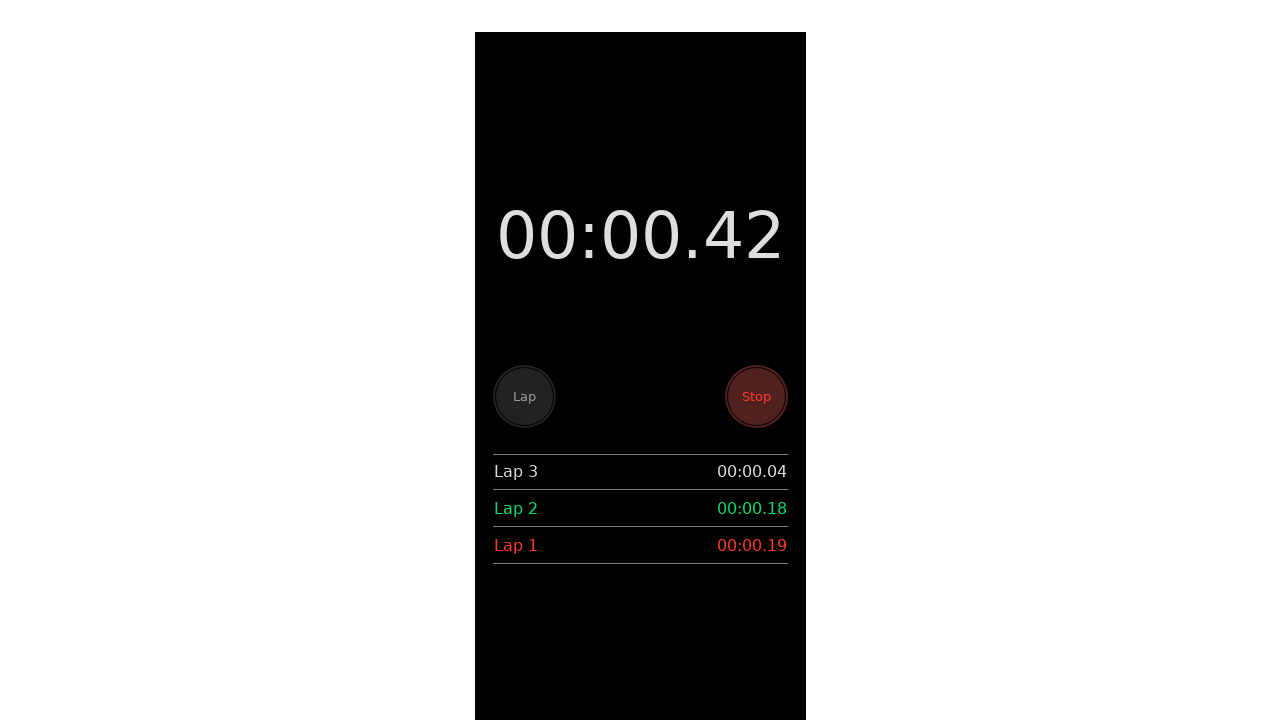

Added third lap at (524, 396) on button.stopwatch-button-lap
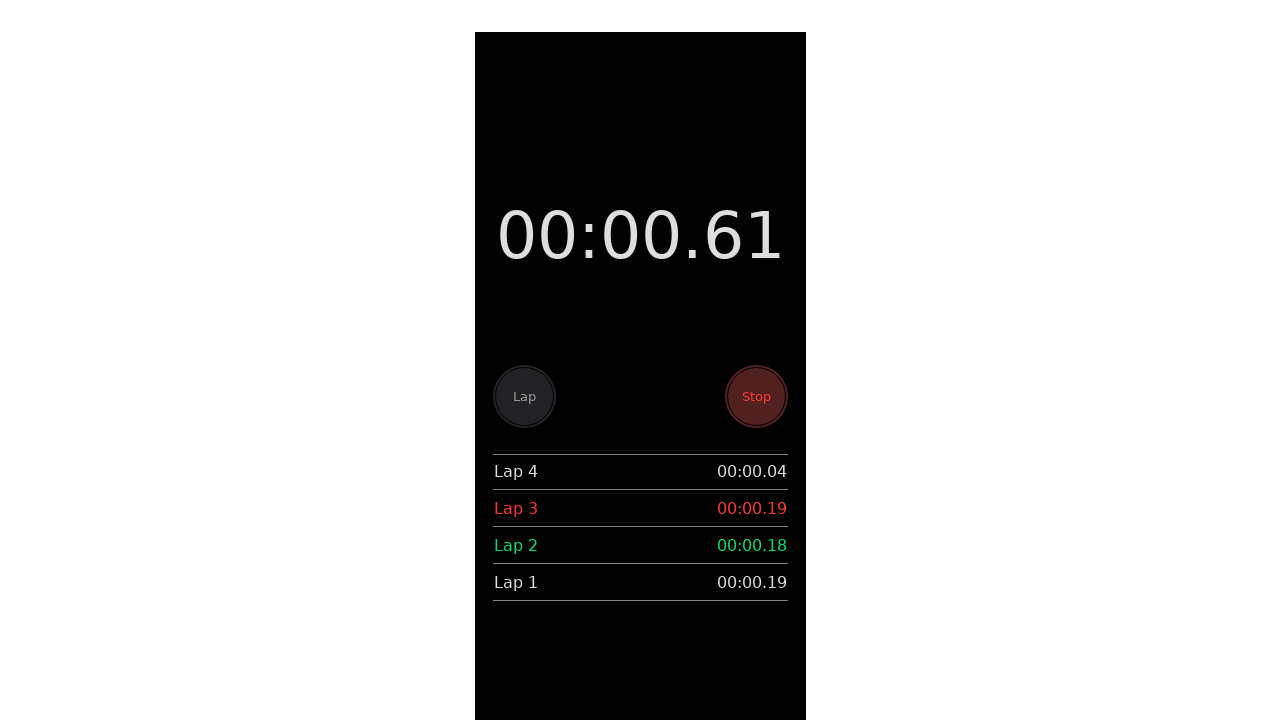

Added fourth lap at (524, 396) on button.stopwatch-button-lap
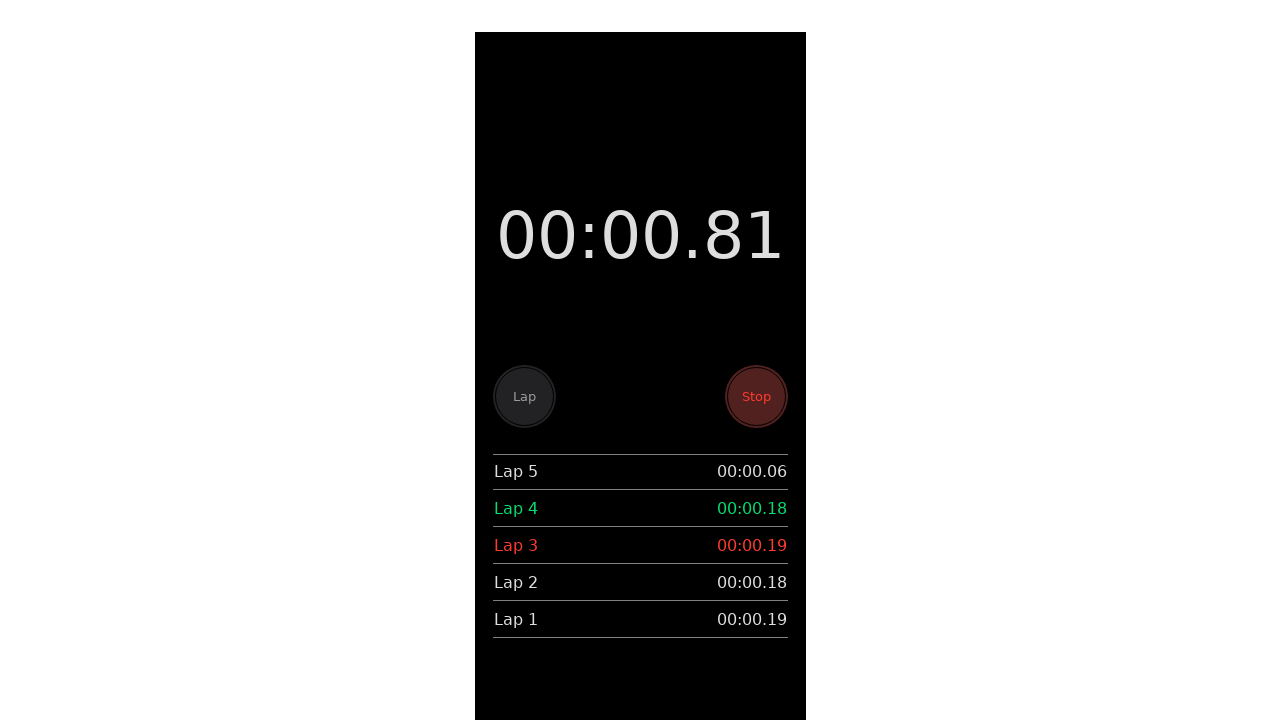

Clicked stop button to stop the stopwatch at (756, 396) on button.stopwatch-button-stop
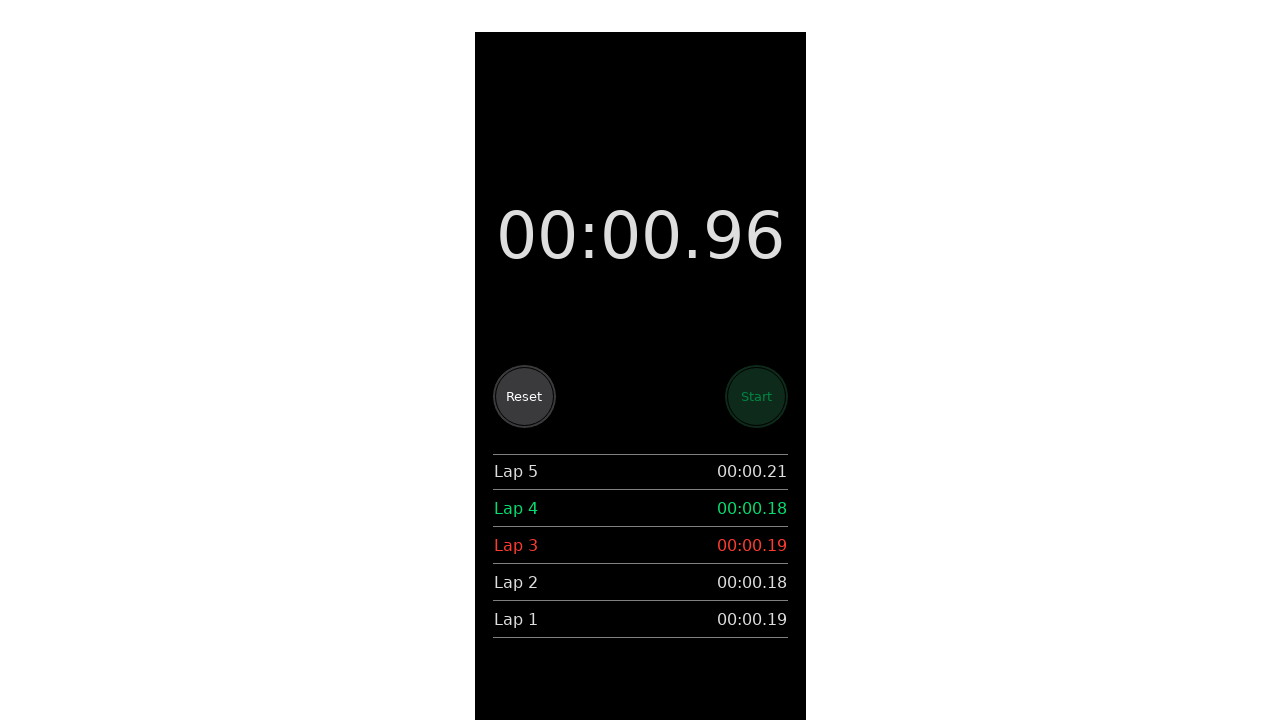

Clicked reset button to reset the stopwatch at (524, 396) on button.stopwatch-button-reset
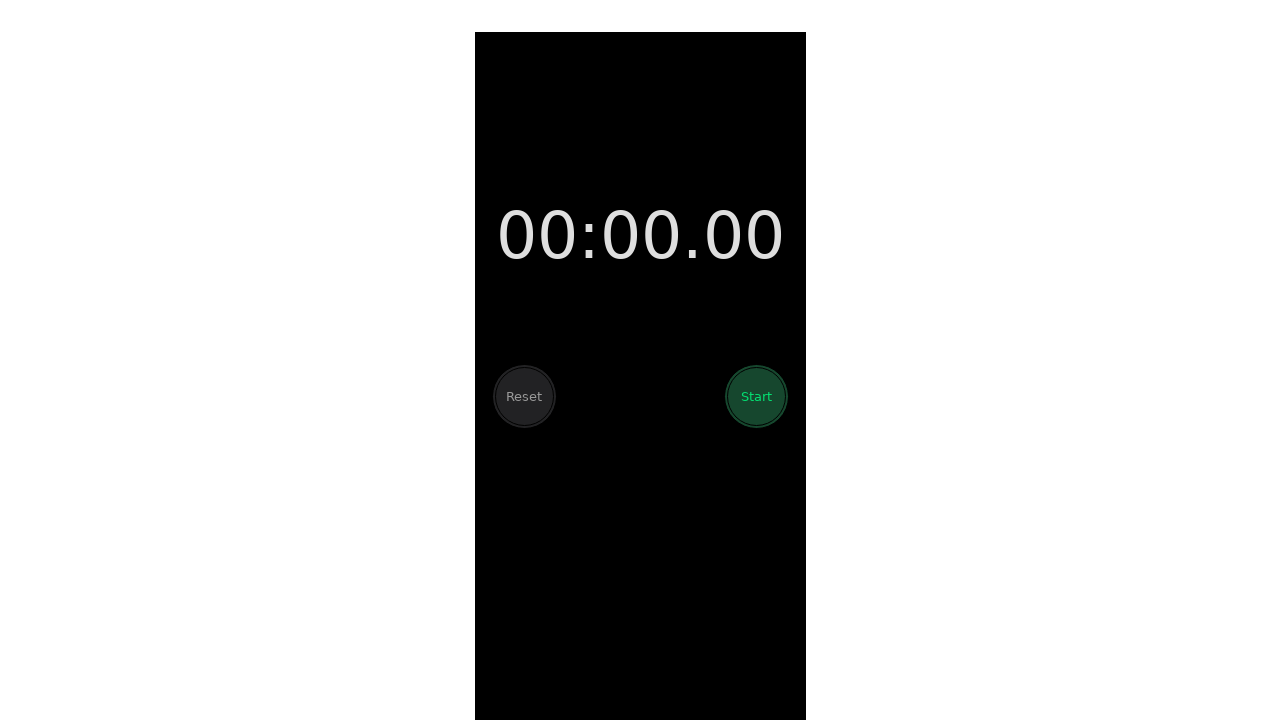

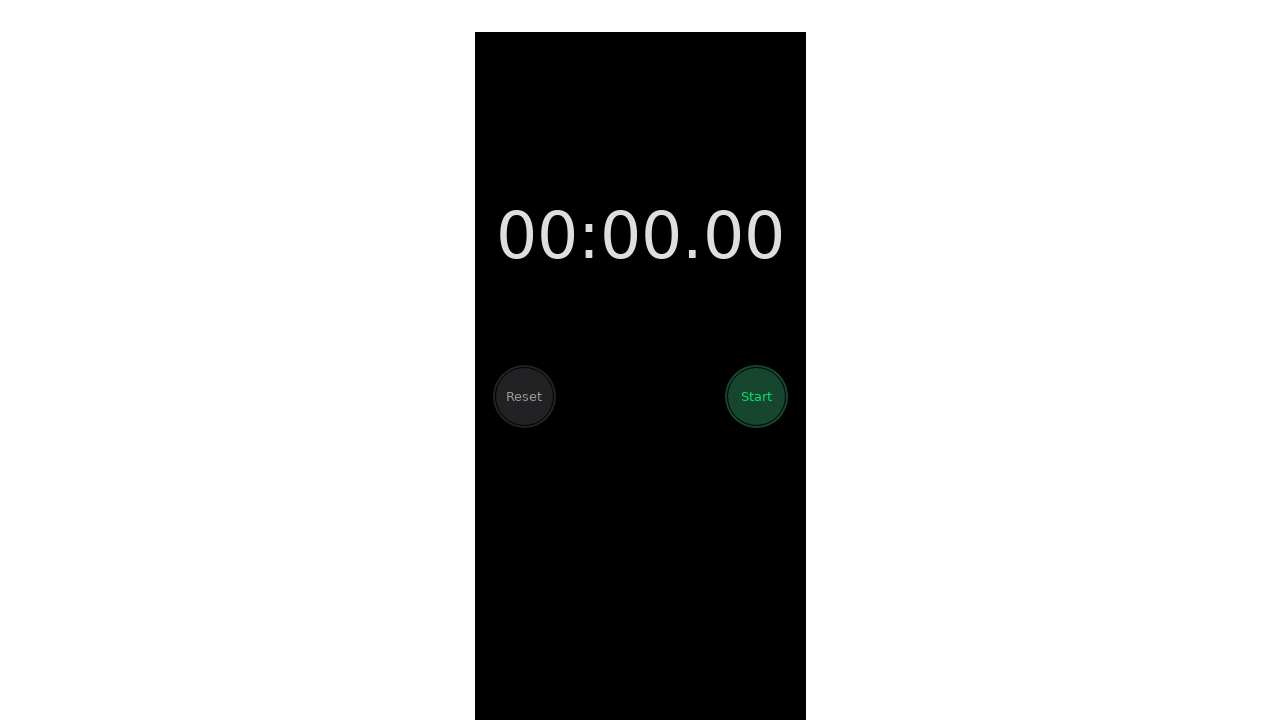